Navigates to Rahul Shetty Academy website and retrieves the page title and current URL

Starting URL: https://www.rahulshettyacademy.com/

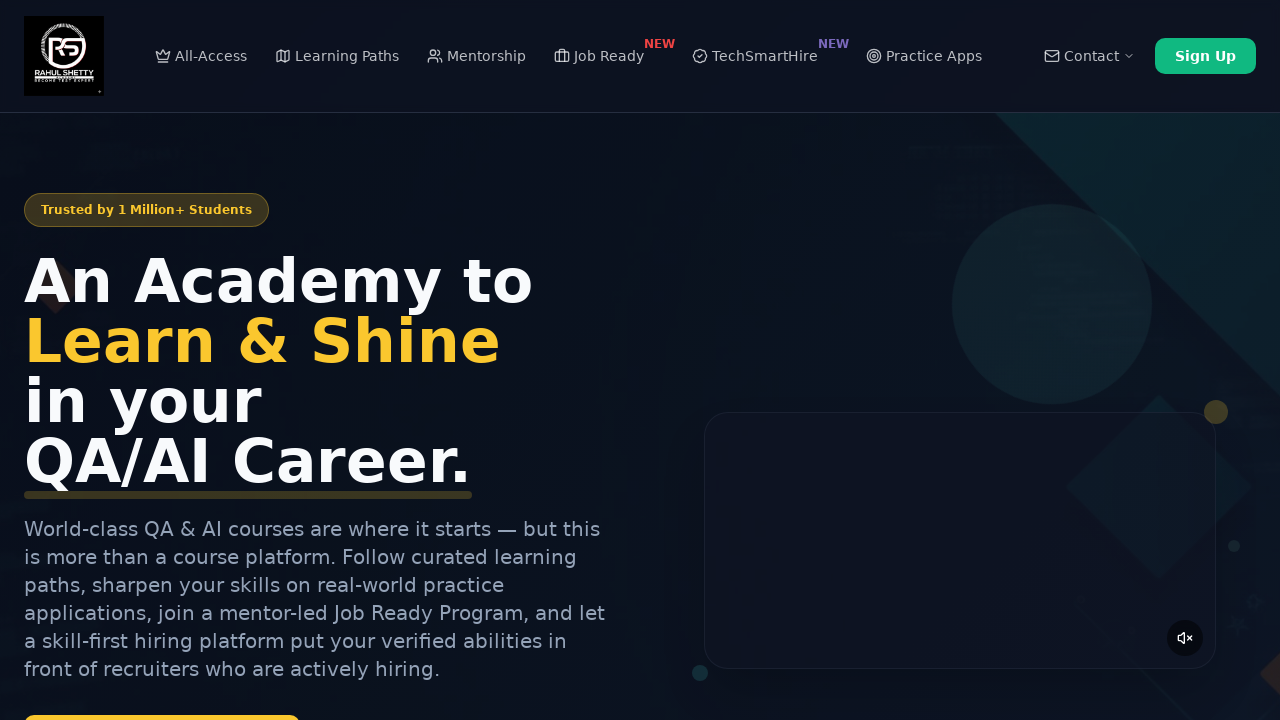

Retrieved page title
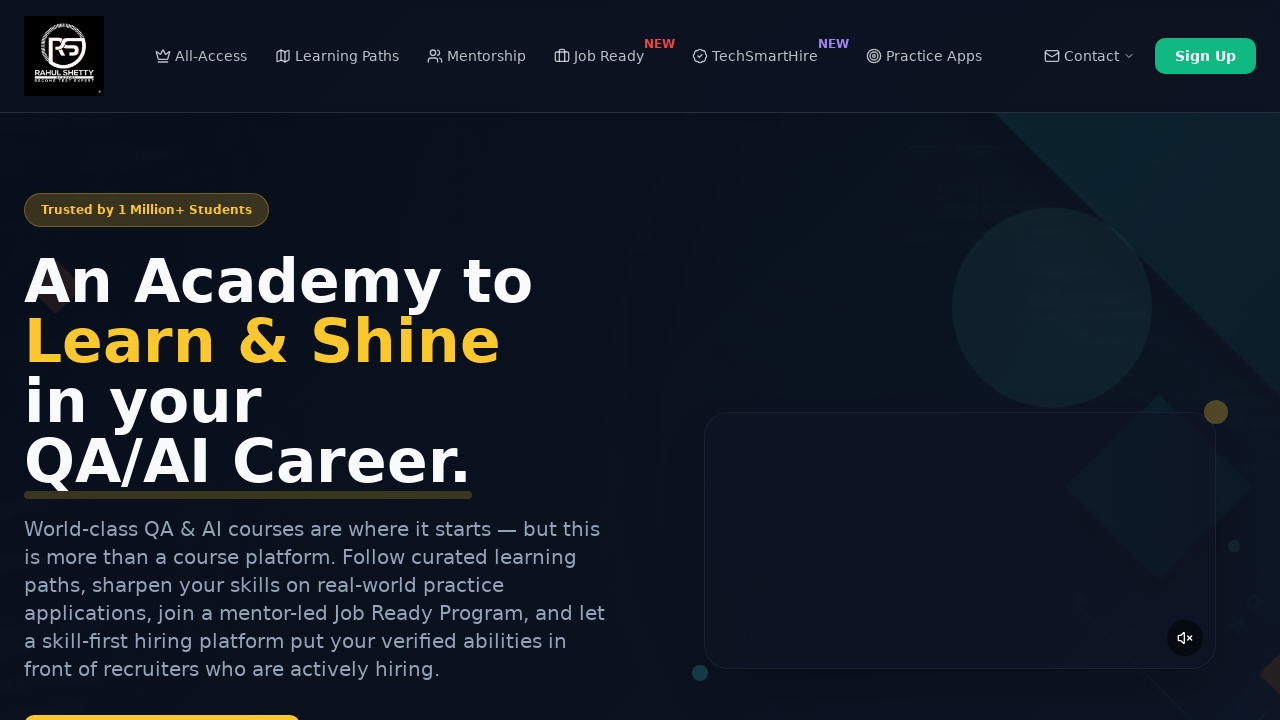

Retrieved current URL
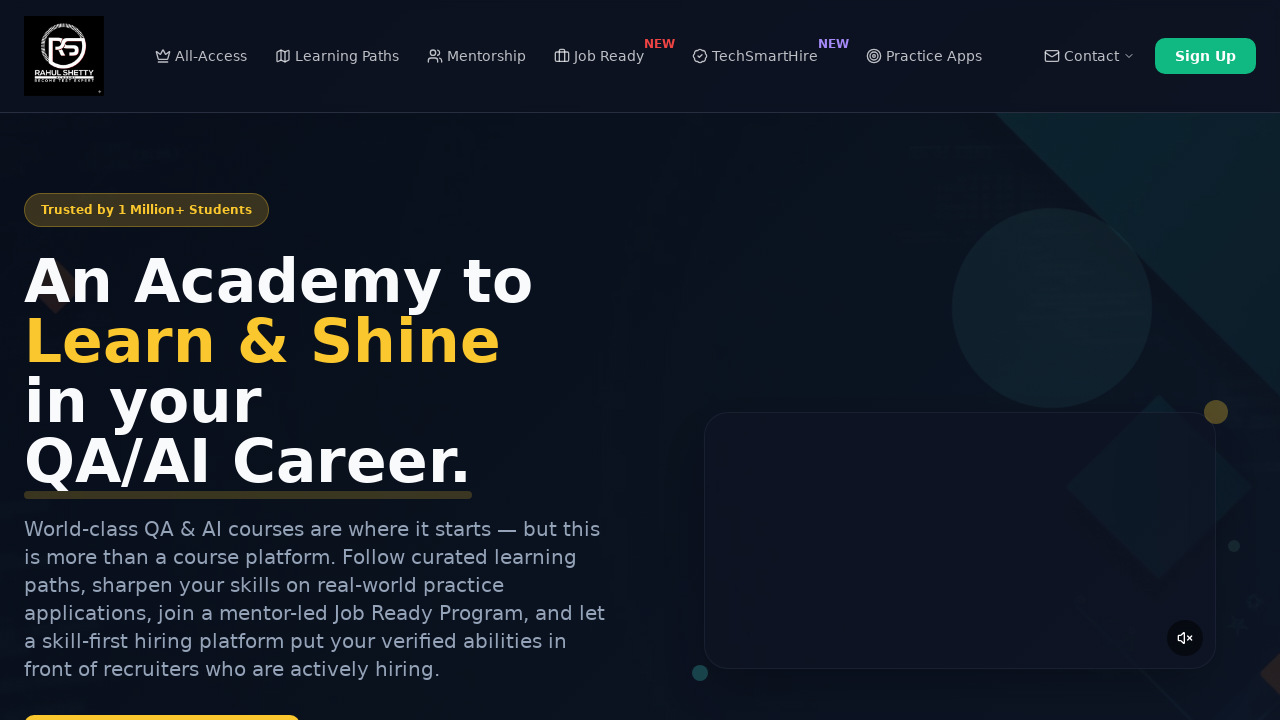

Printed page title to console
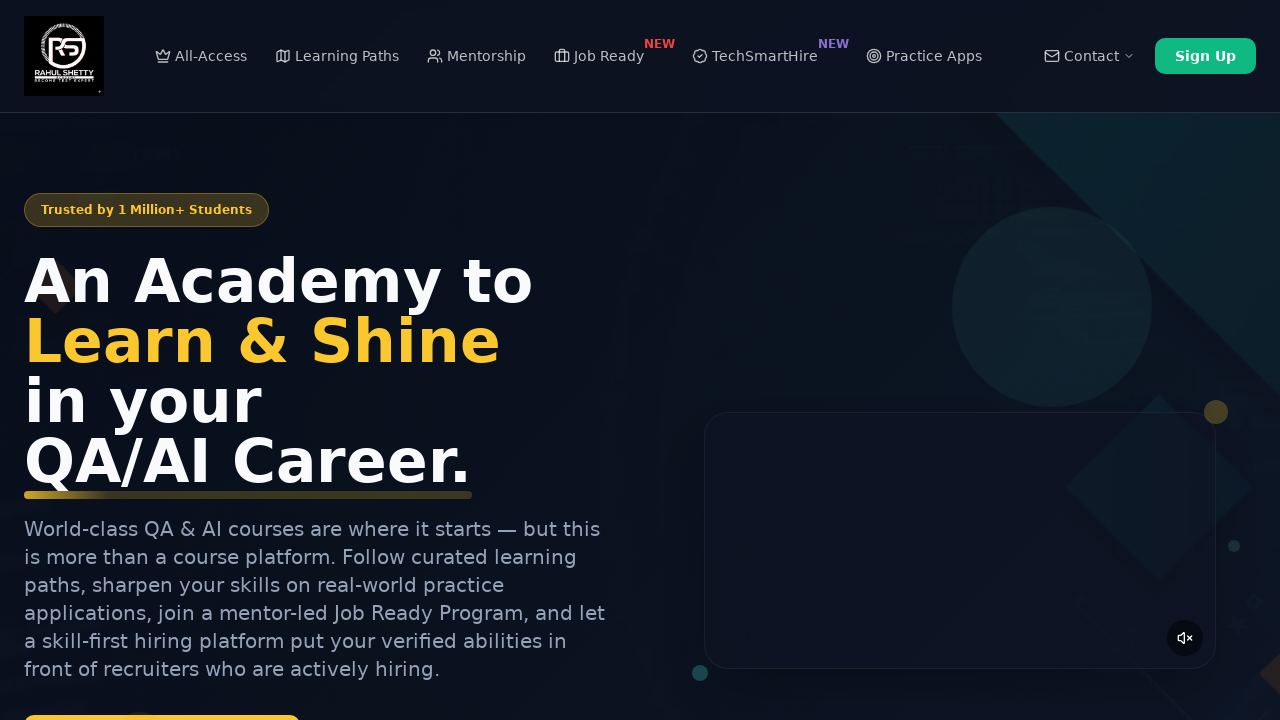

Printed current URL to console
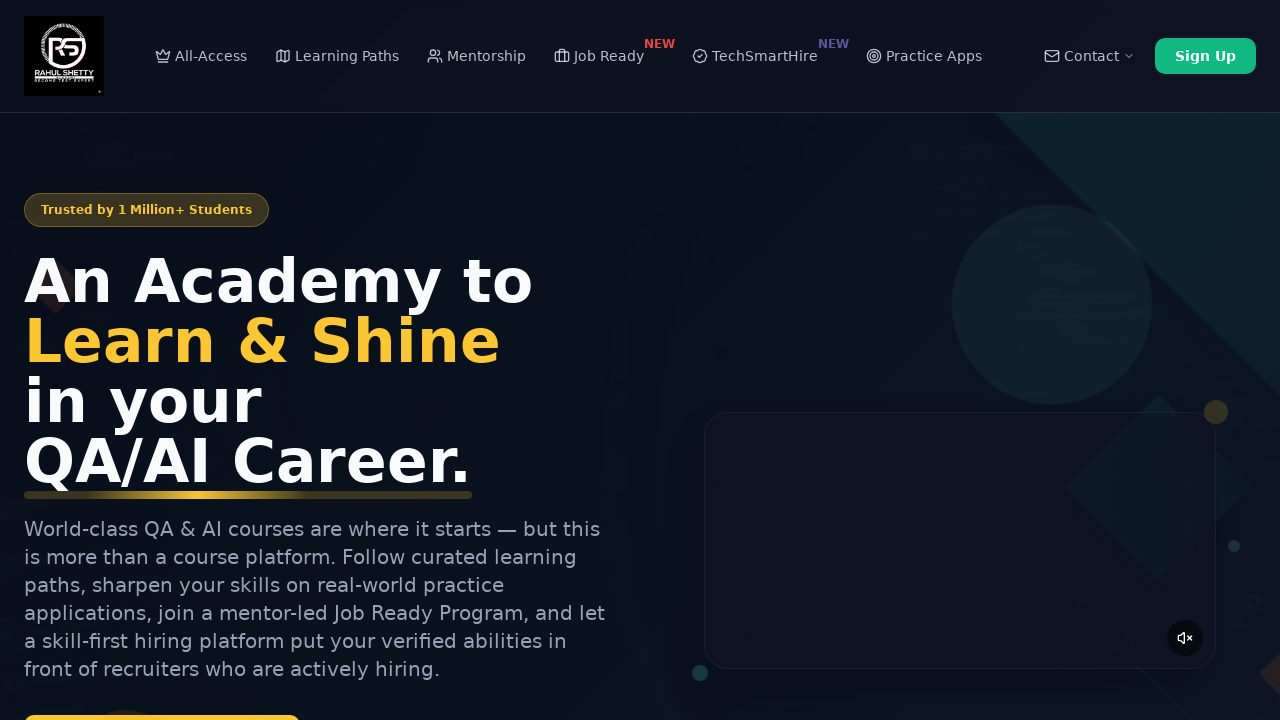

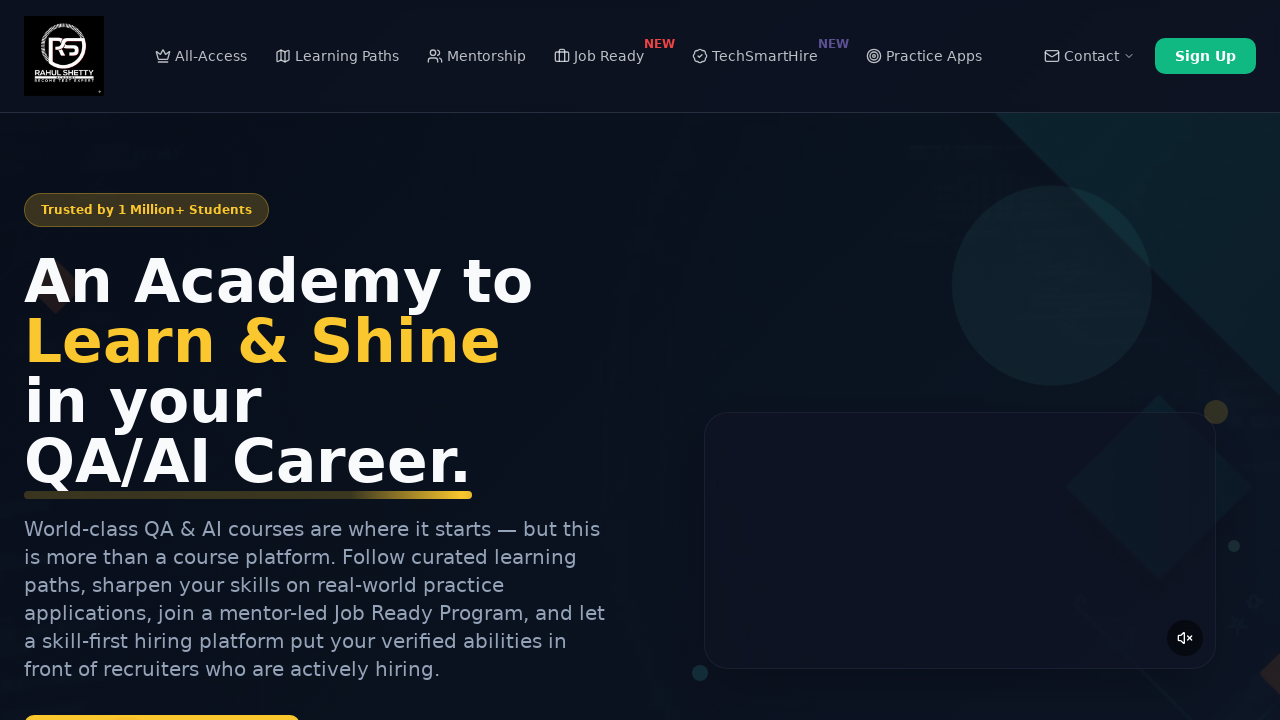